Loads the homepage and verifies that static assets (JS, CSS, images) load successfully without failures

Starting URL: https://updog-restore.vercel.app

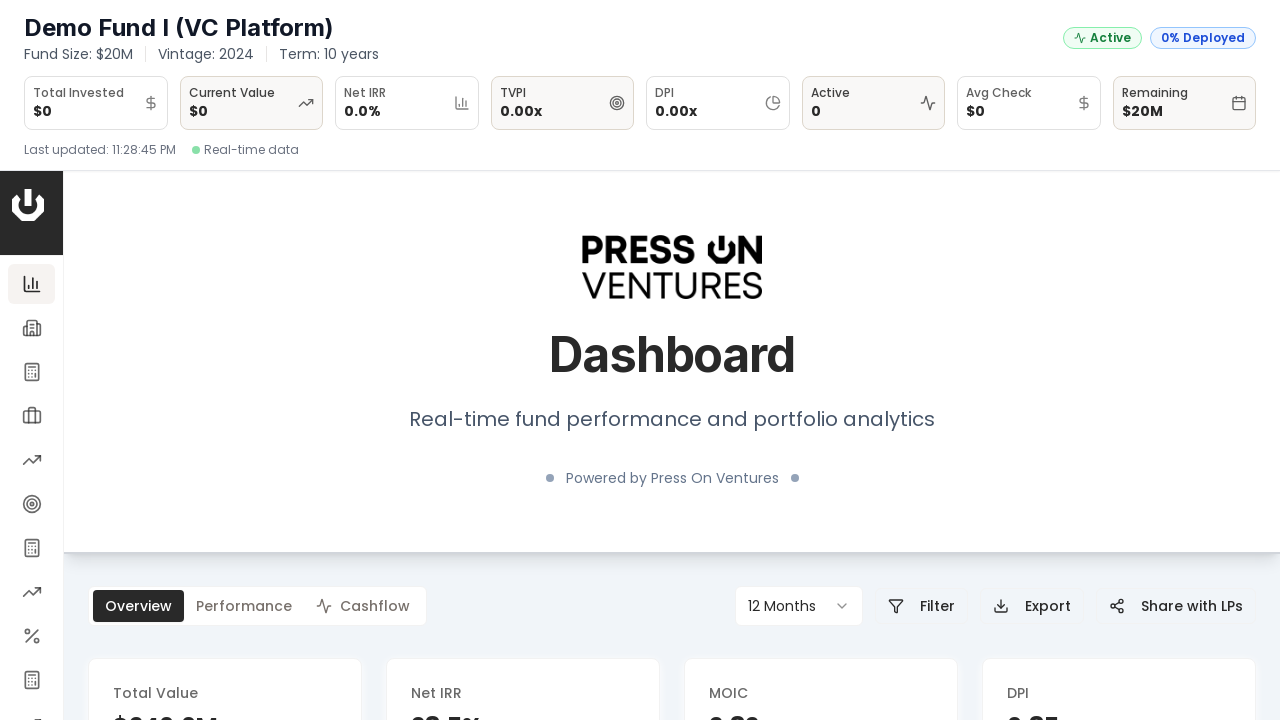

Waited for page to reach networkidle state - all network requests completed
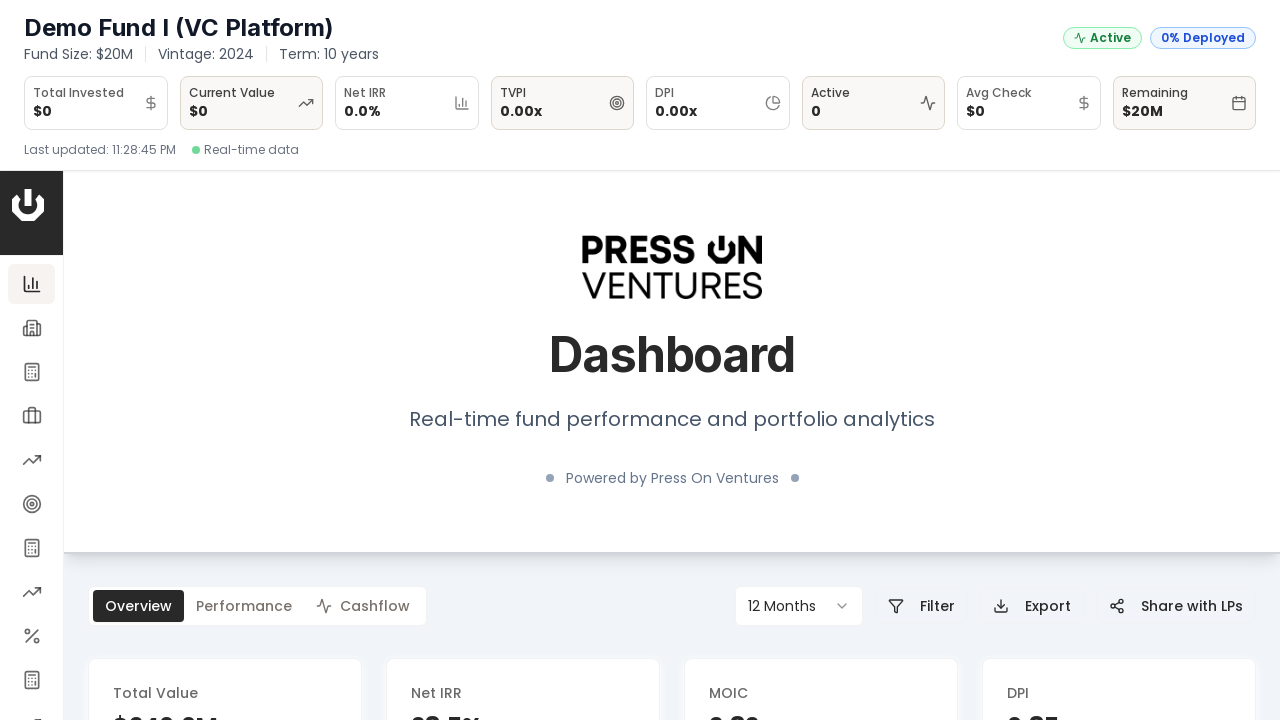

Retrieved page body text content
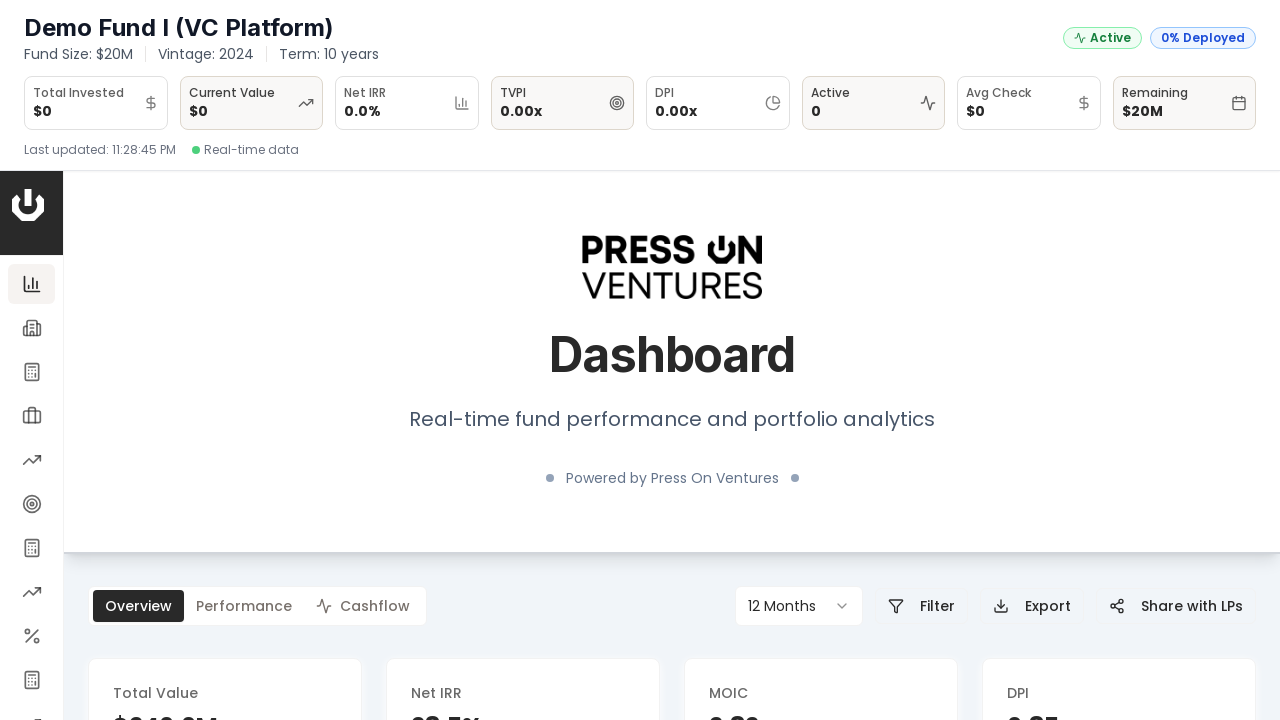

Verified that page body contains content
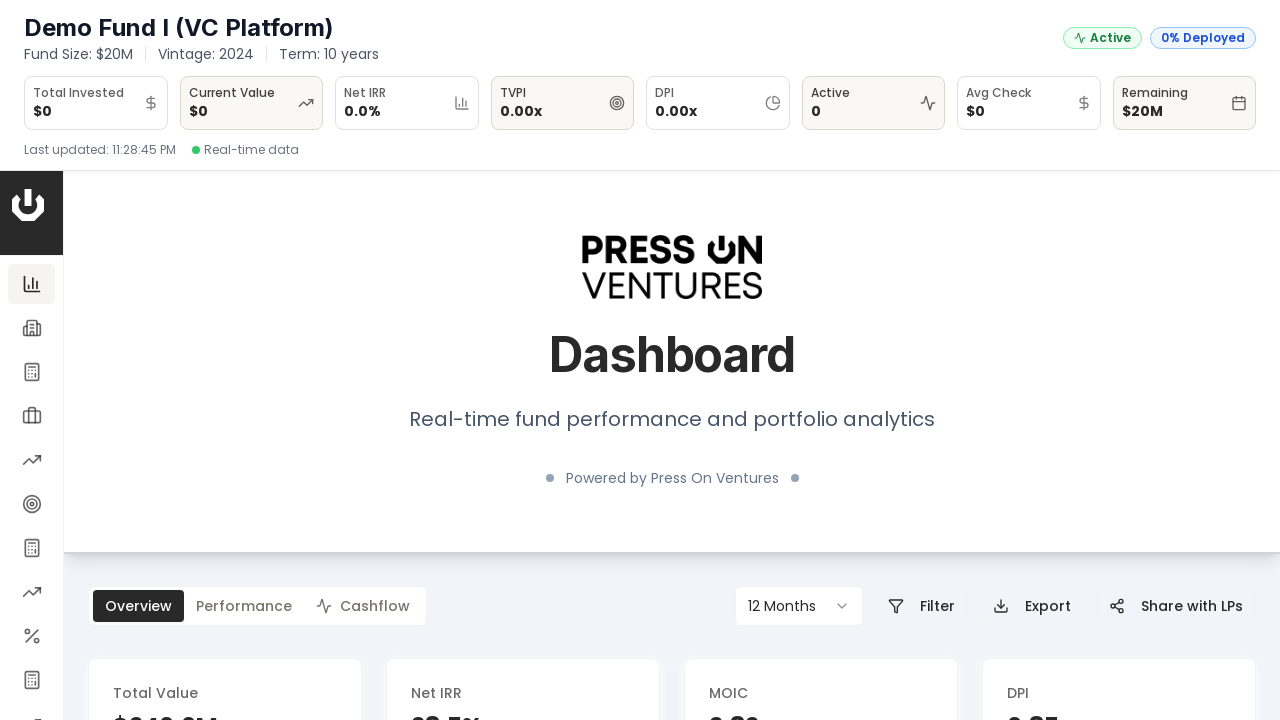

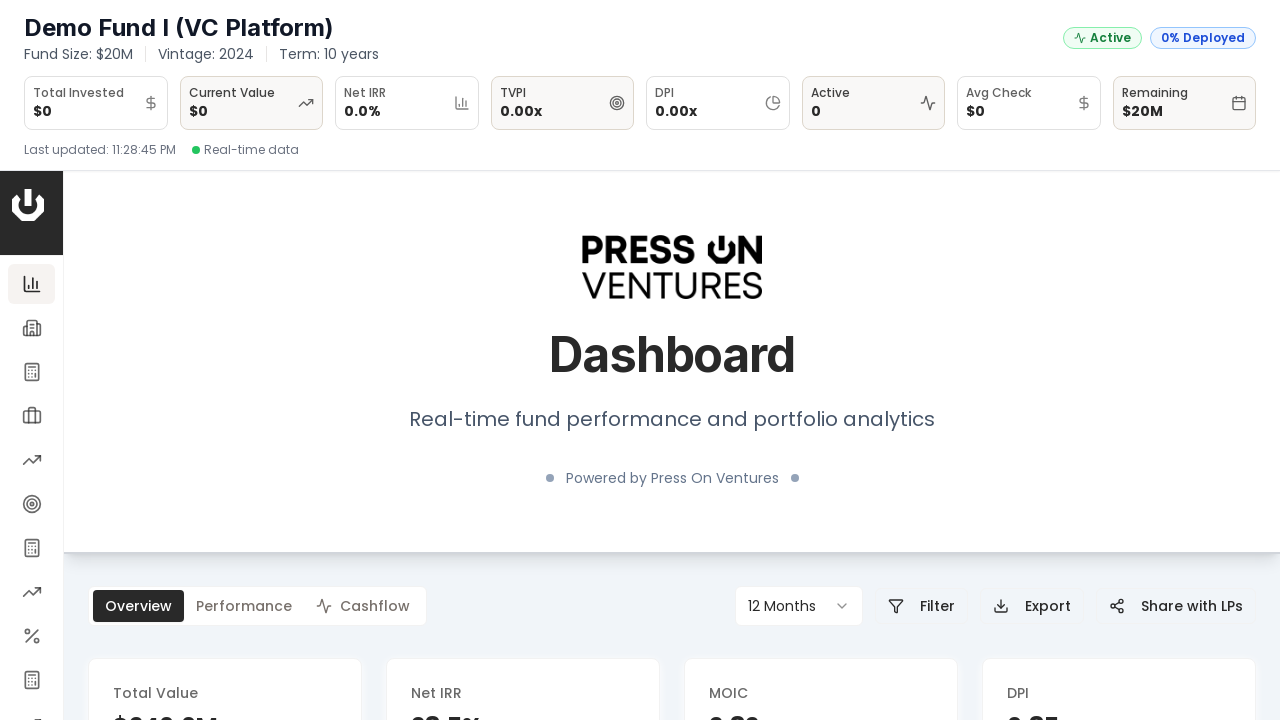